Tests dynamic loading by clicking a start button and verifying that content appears

Starting URL: http://the-internet.herokuapp.com/dynamic_loading/1

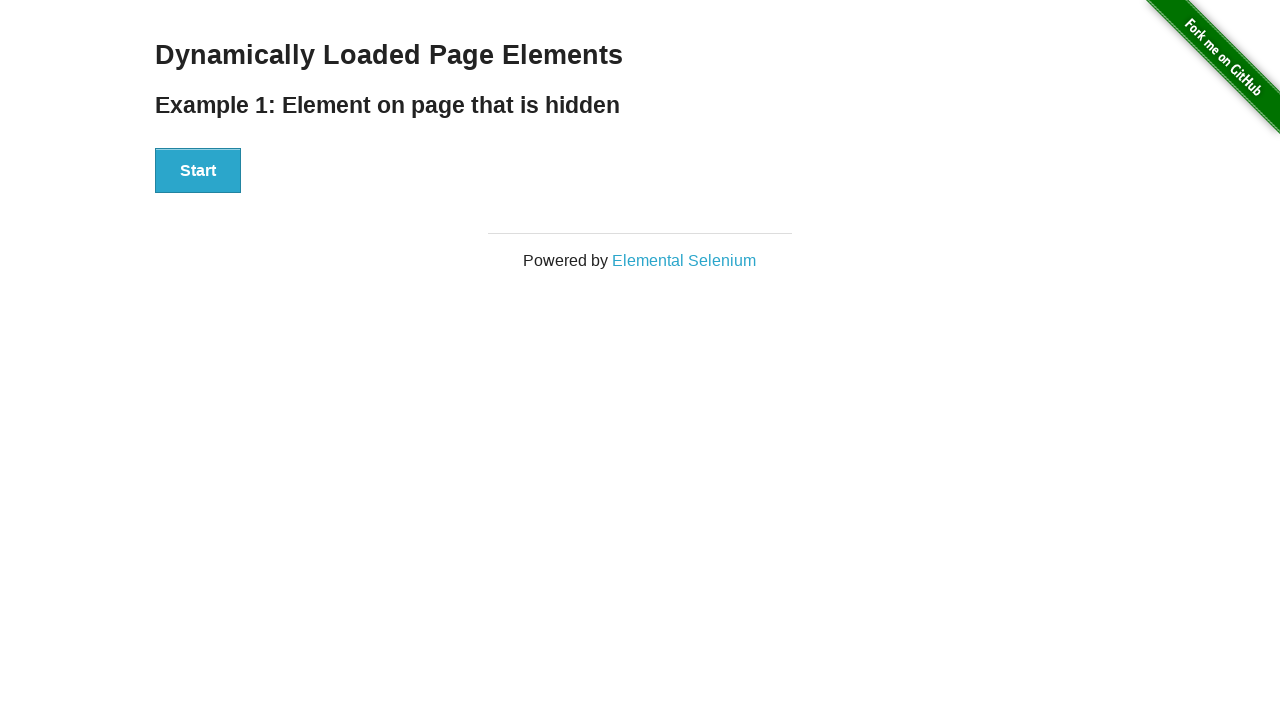

Clicked the start button to trigger dynamic loading at (198, 171) on xpath=//div[@id='start']/button
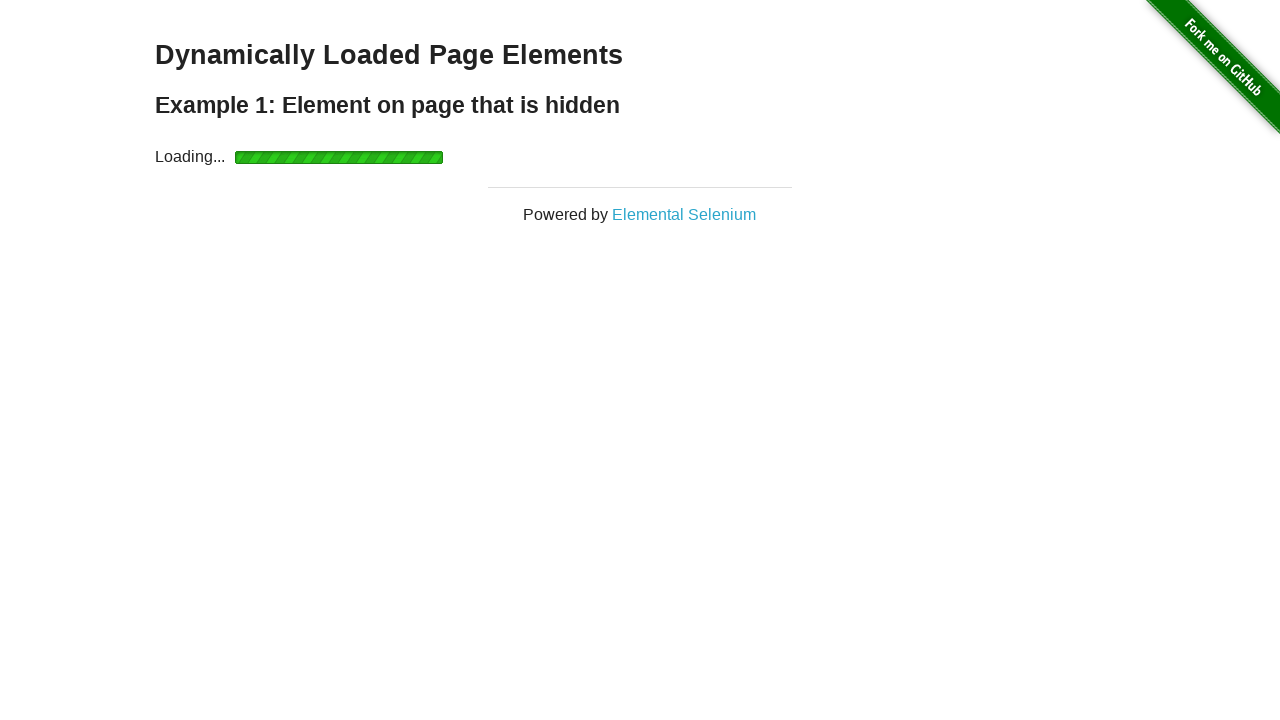

Located the finish element (h4 tag within finish div)
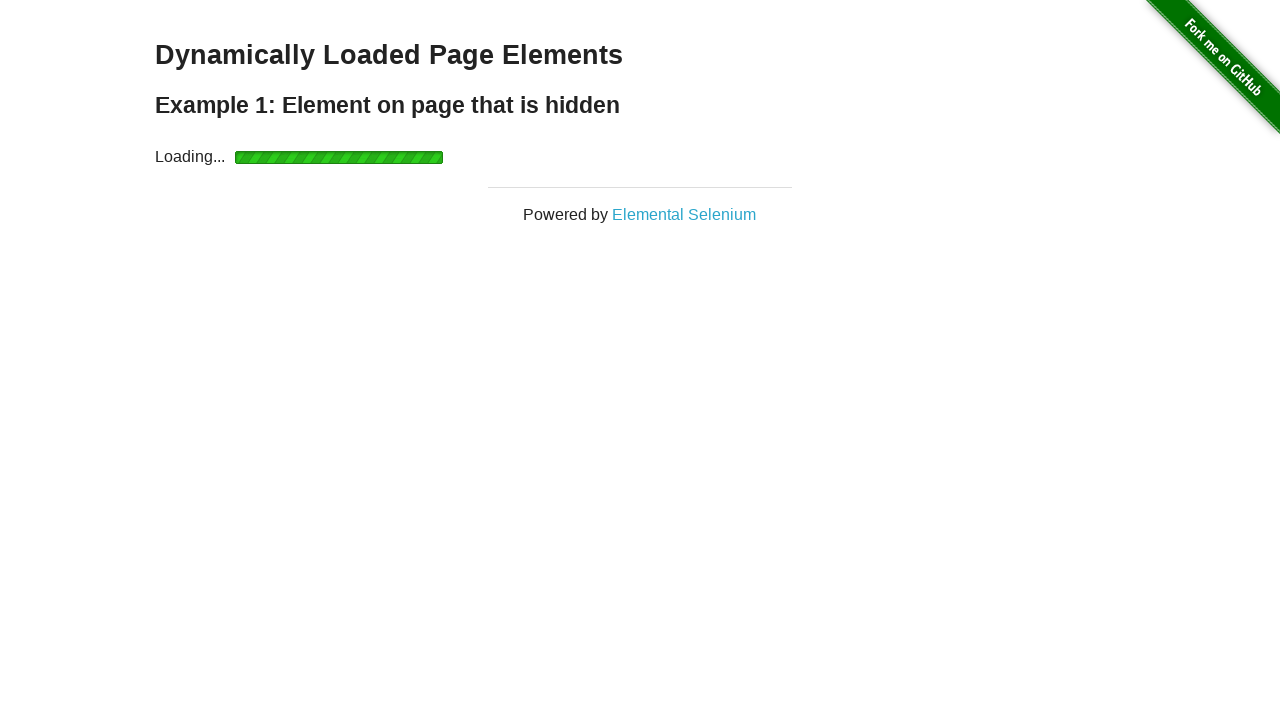

Waited for dynamically loaded content to become visible
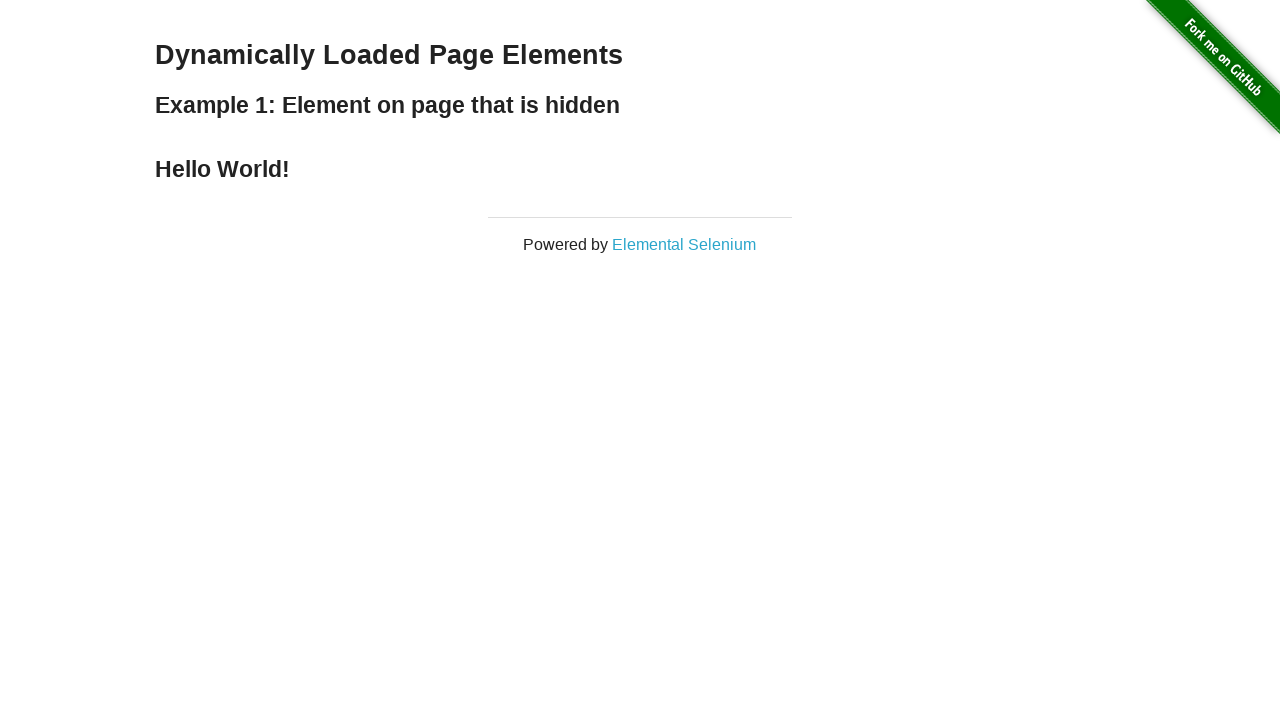

Verified that the finish element is displayed
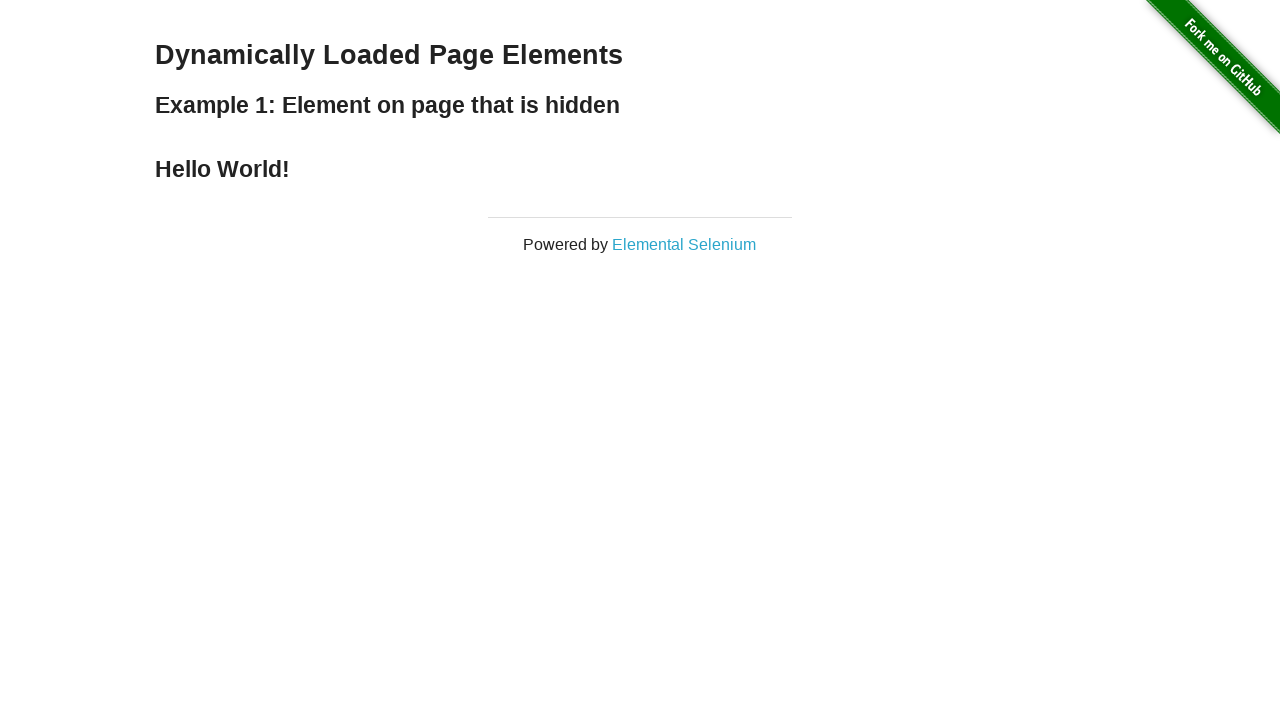

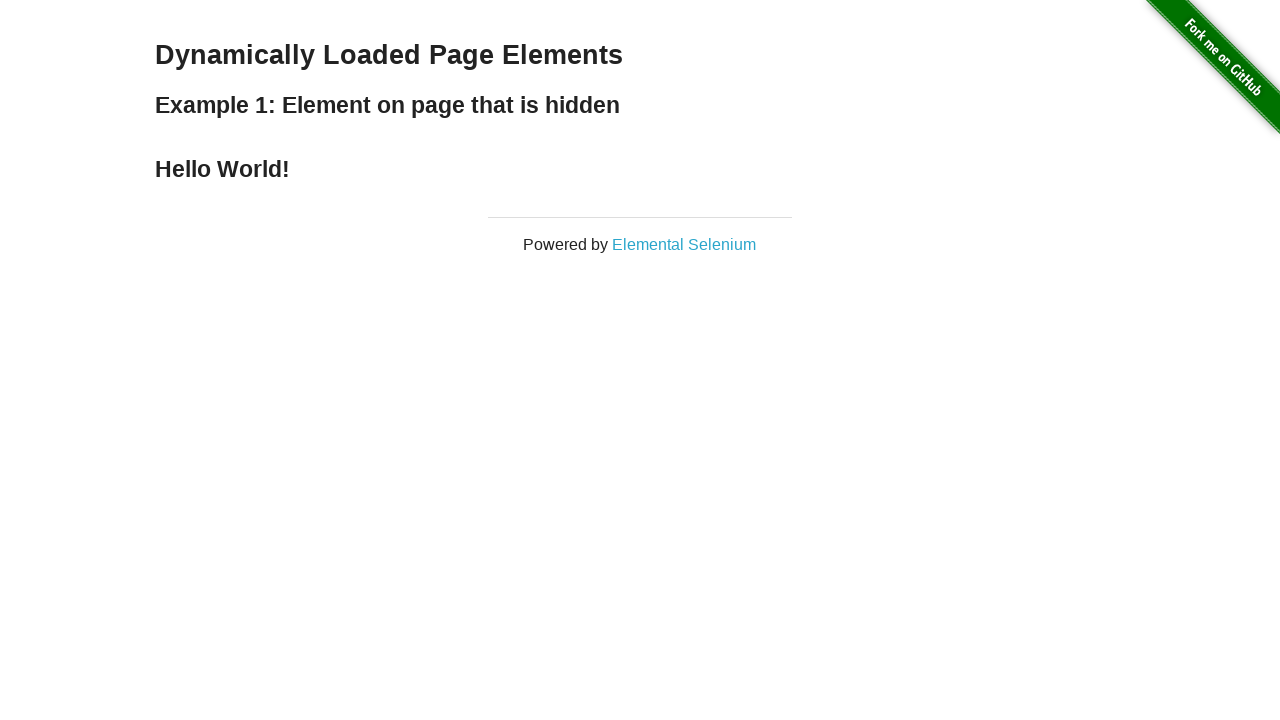